Tests browser window manipulation by adjusting position, size, and maximizing the window

Starting URL: https://www.krafttechnologie.com/tr/index

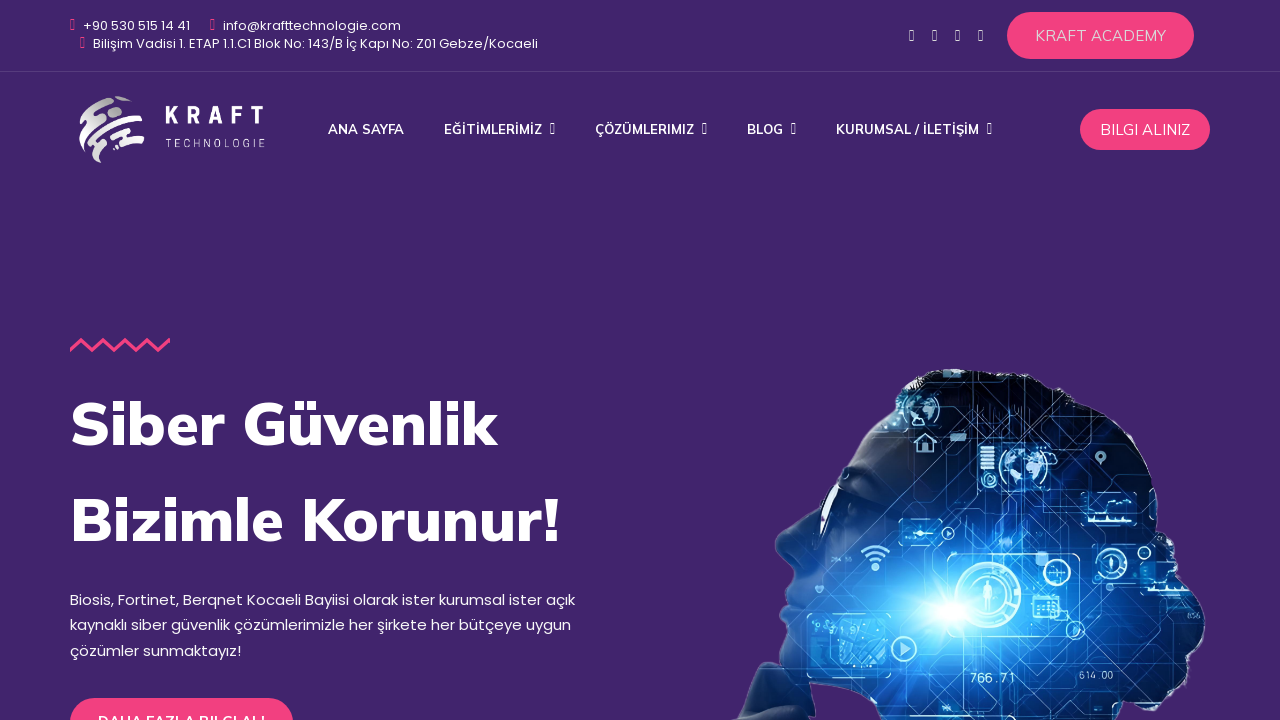

Retrieved current window position
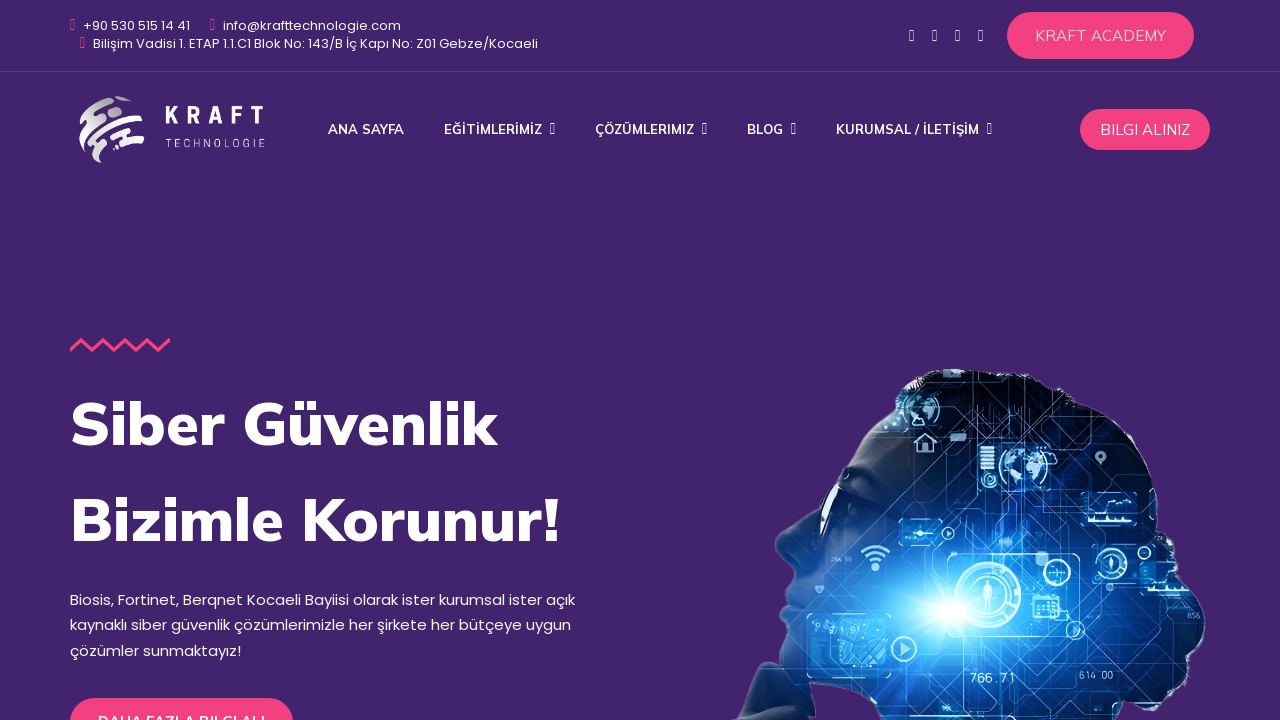

Moved window to position (100, 50)
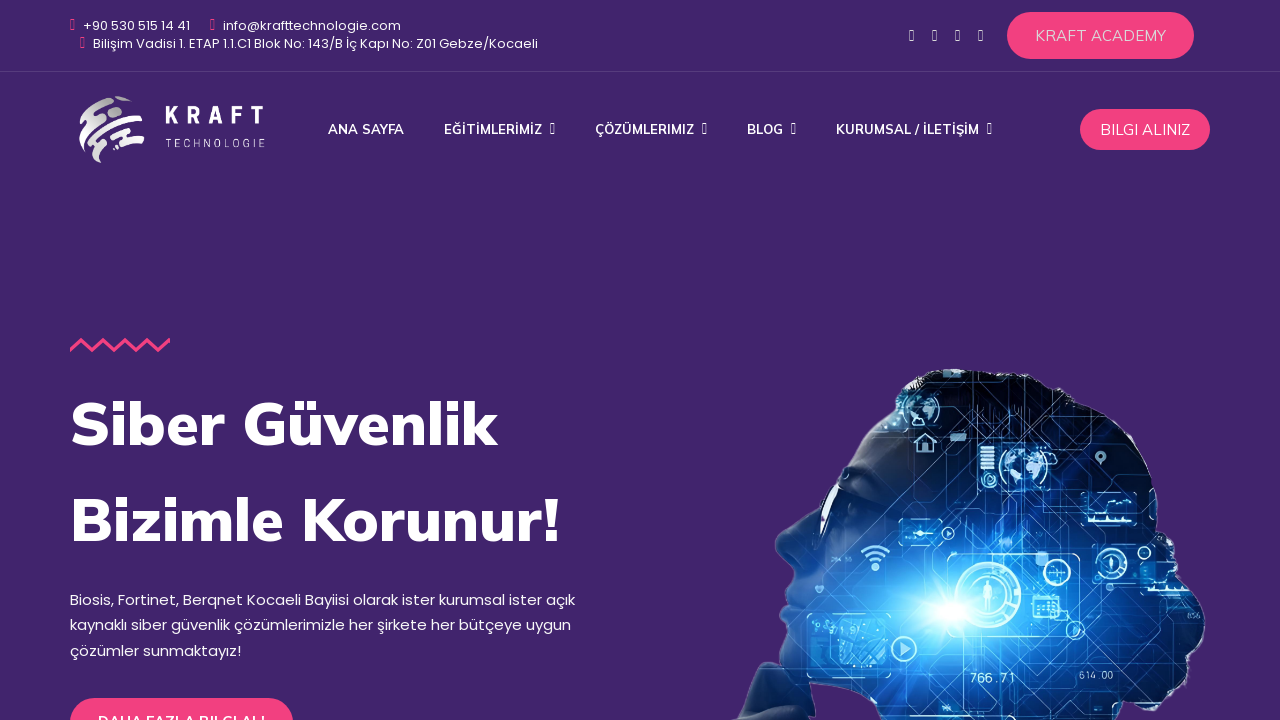

Retrieved current window size
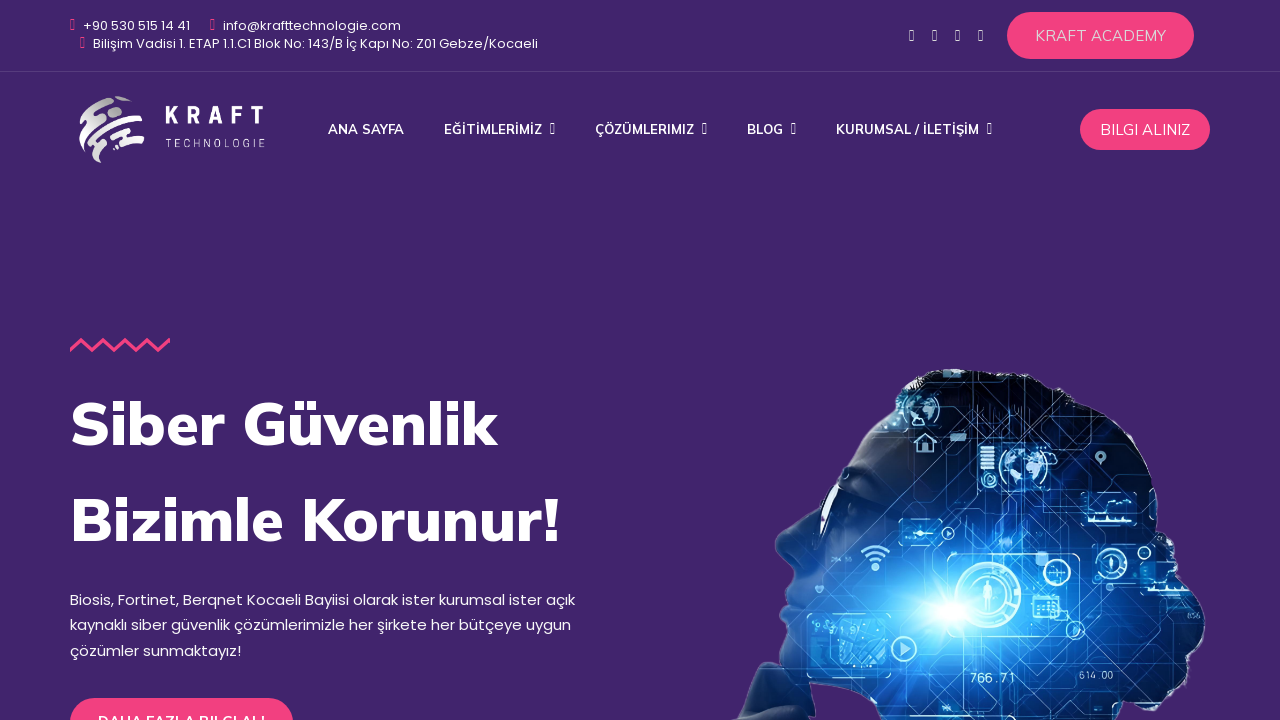

Resized window to 1250x999
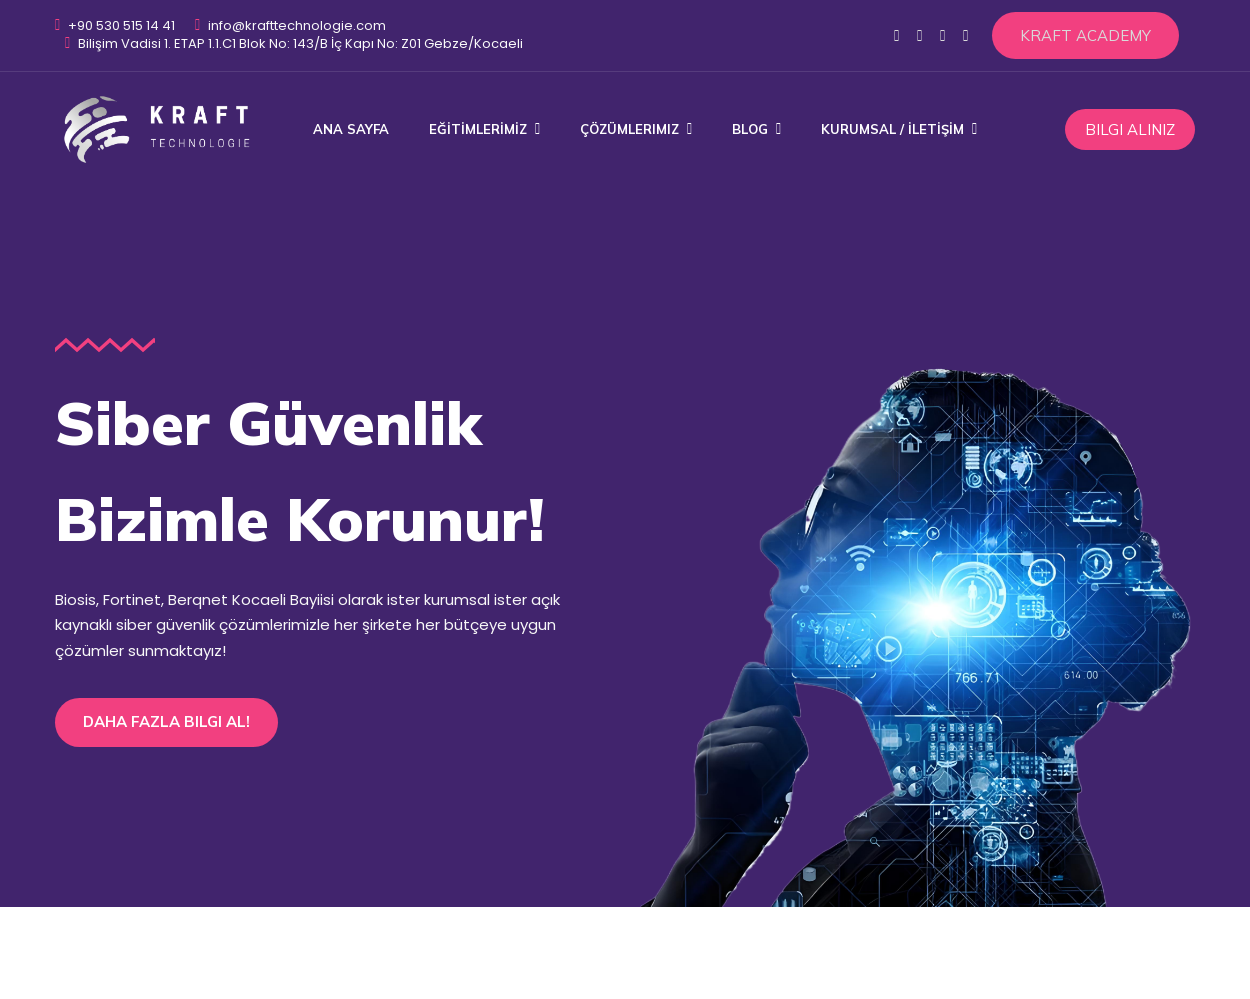

Retrieved window width after resize
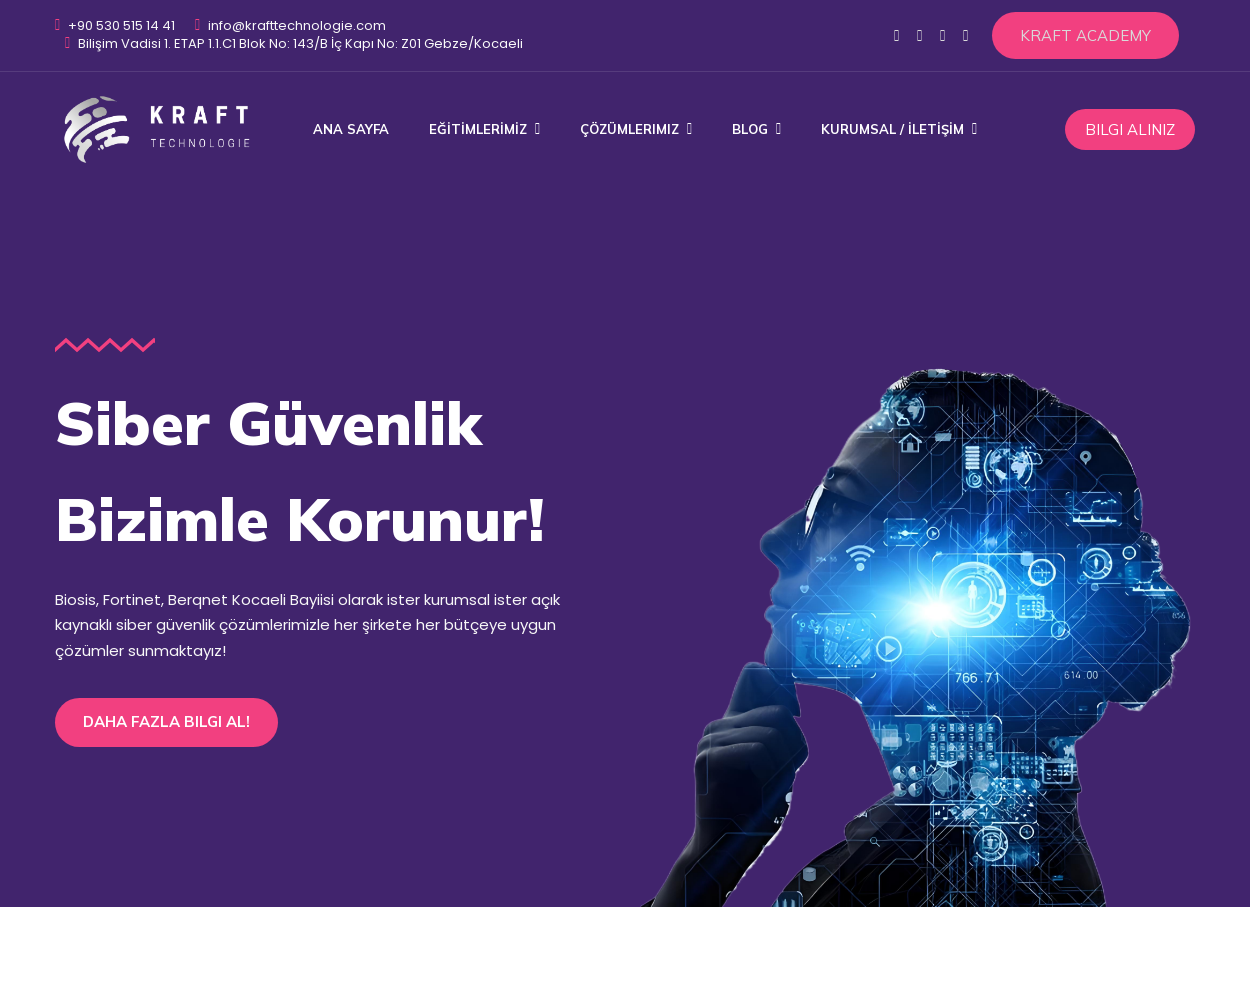

Retrieved window height after resize
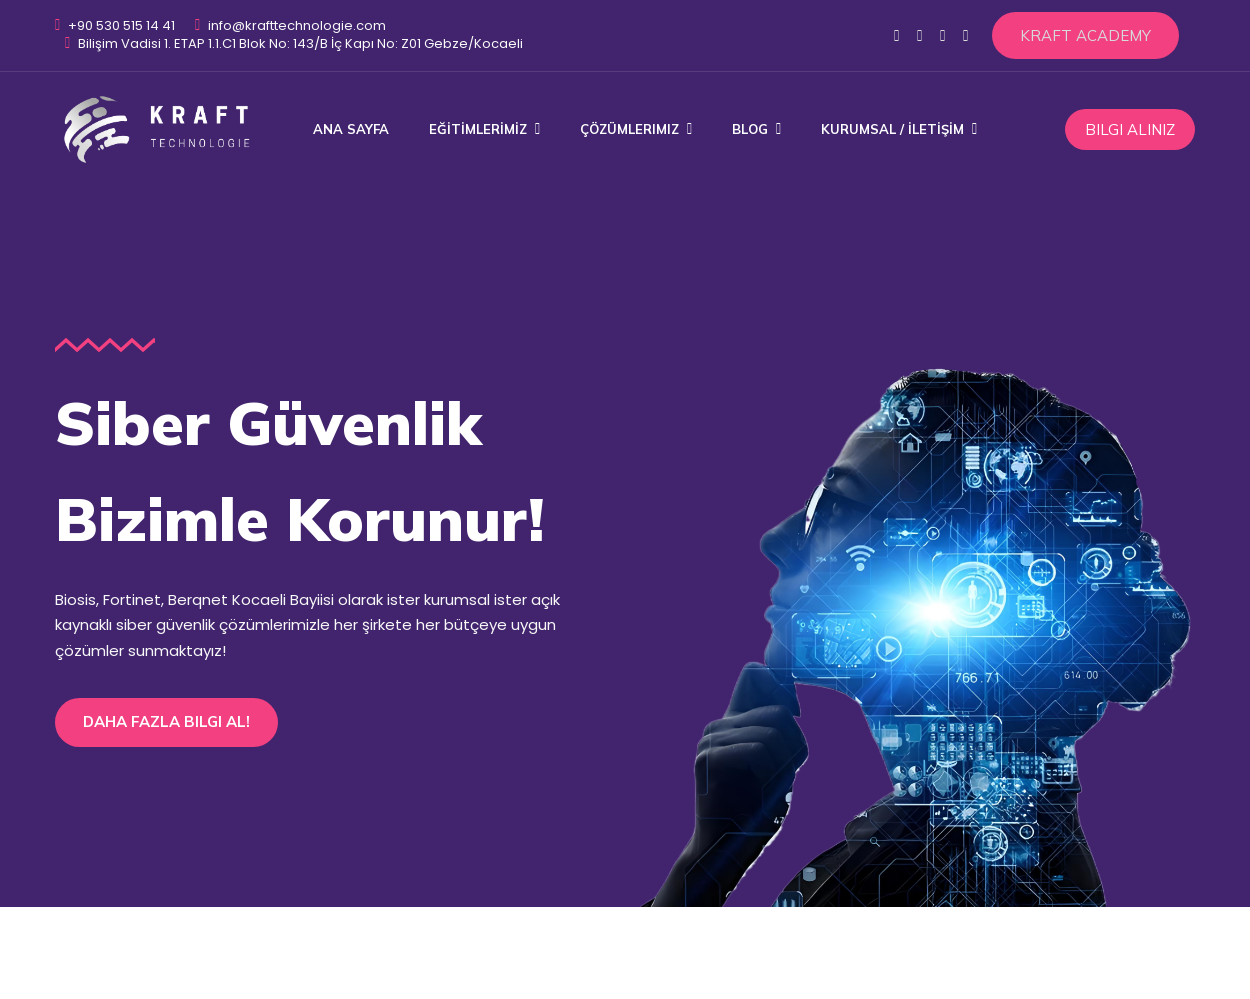

Maximized window to 1920x1080
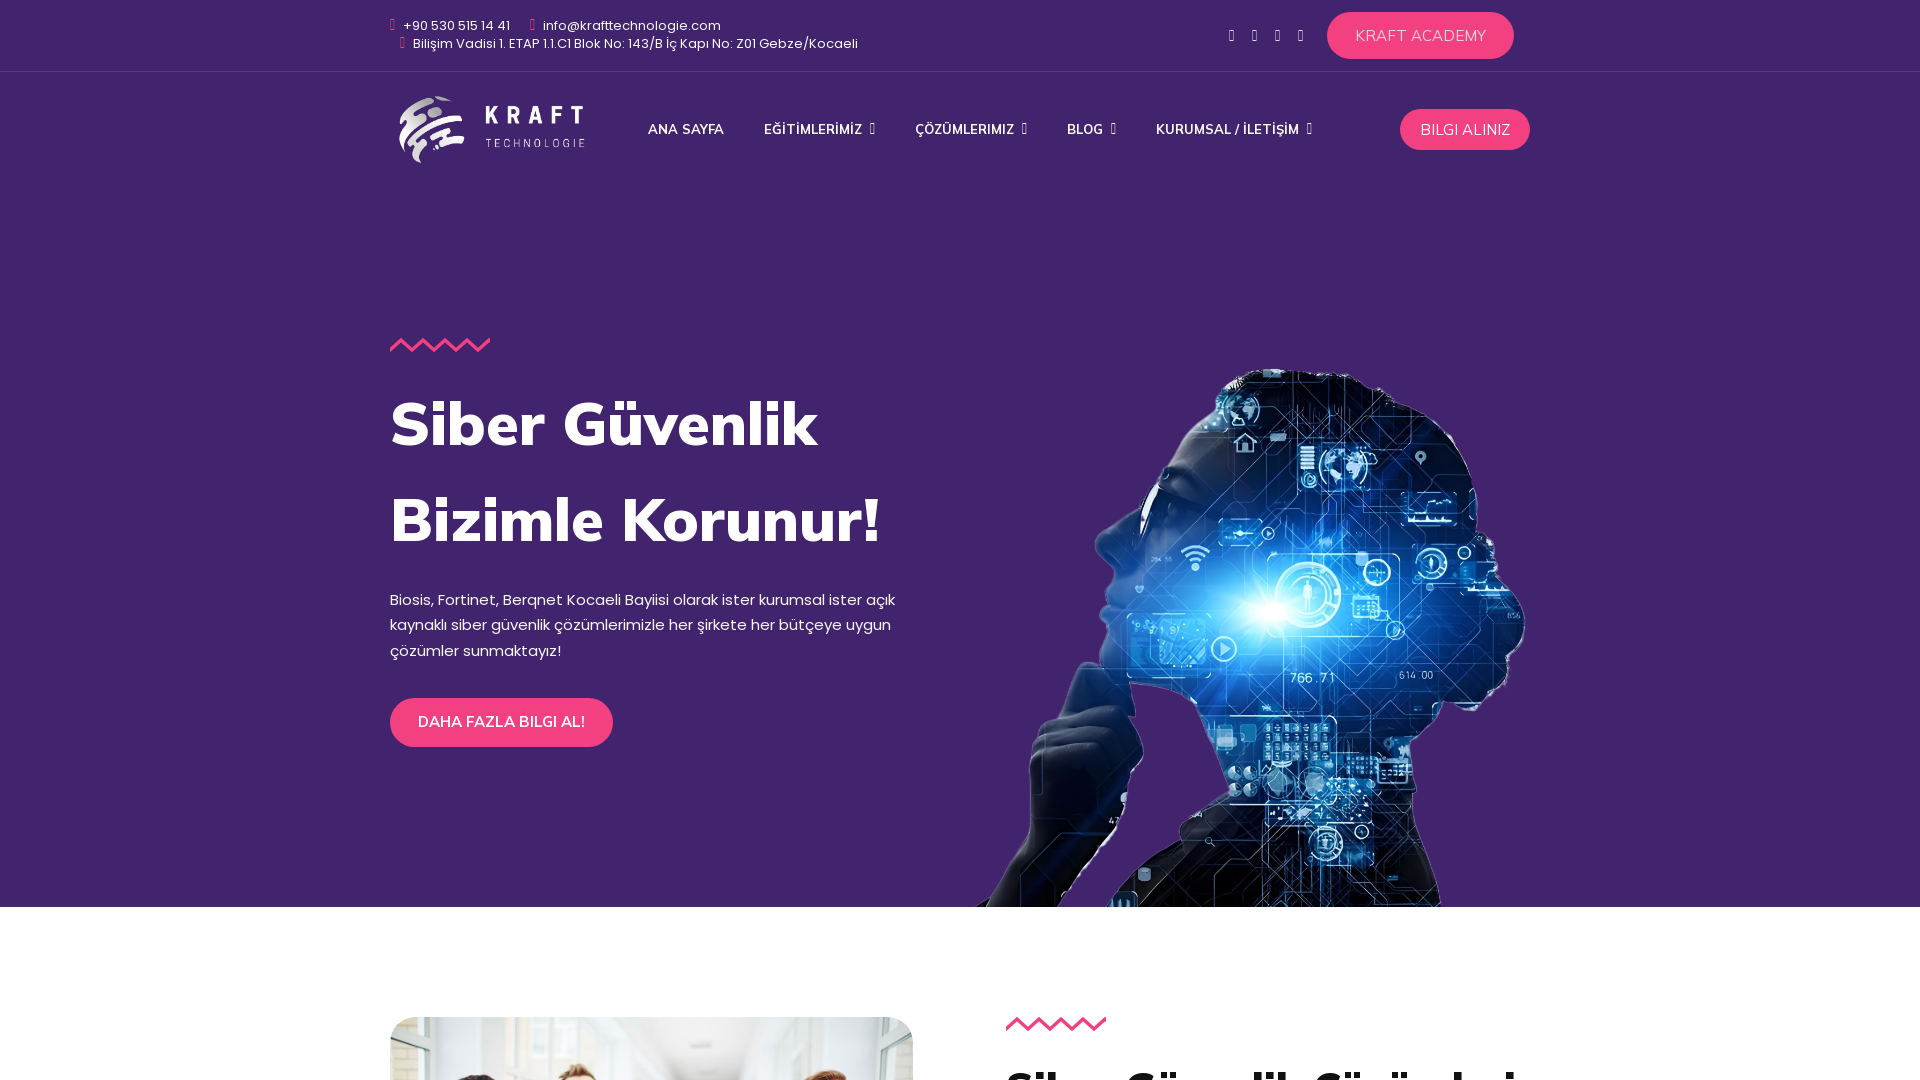

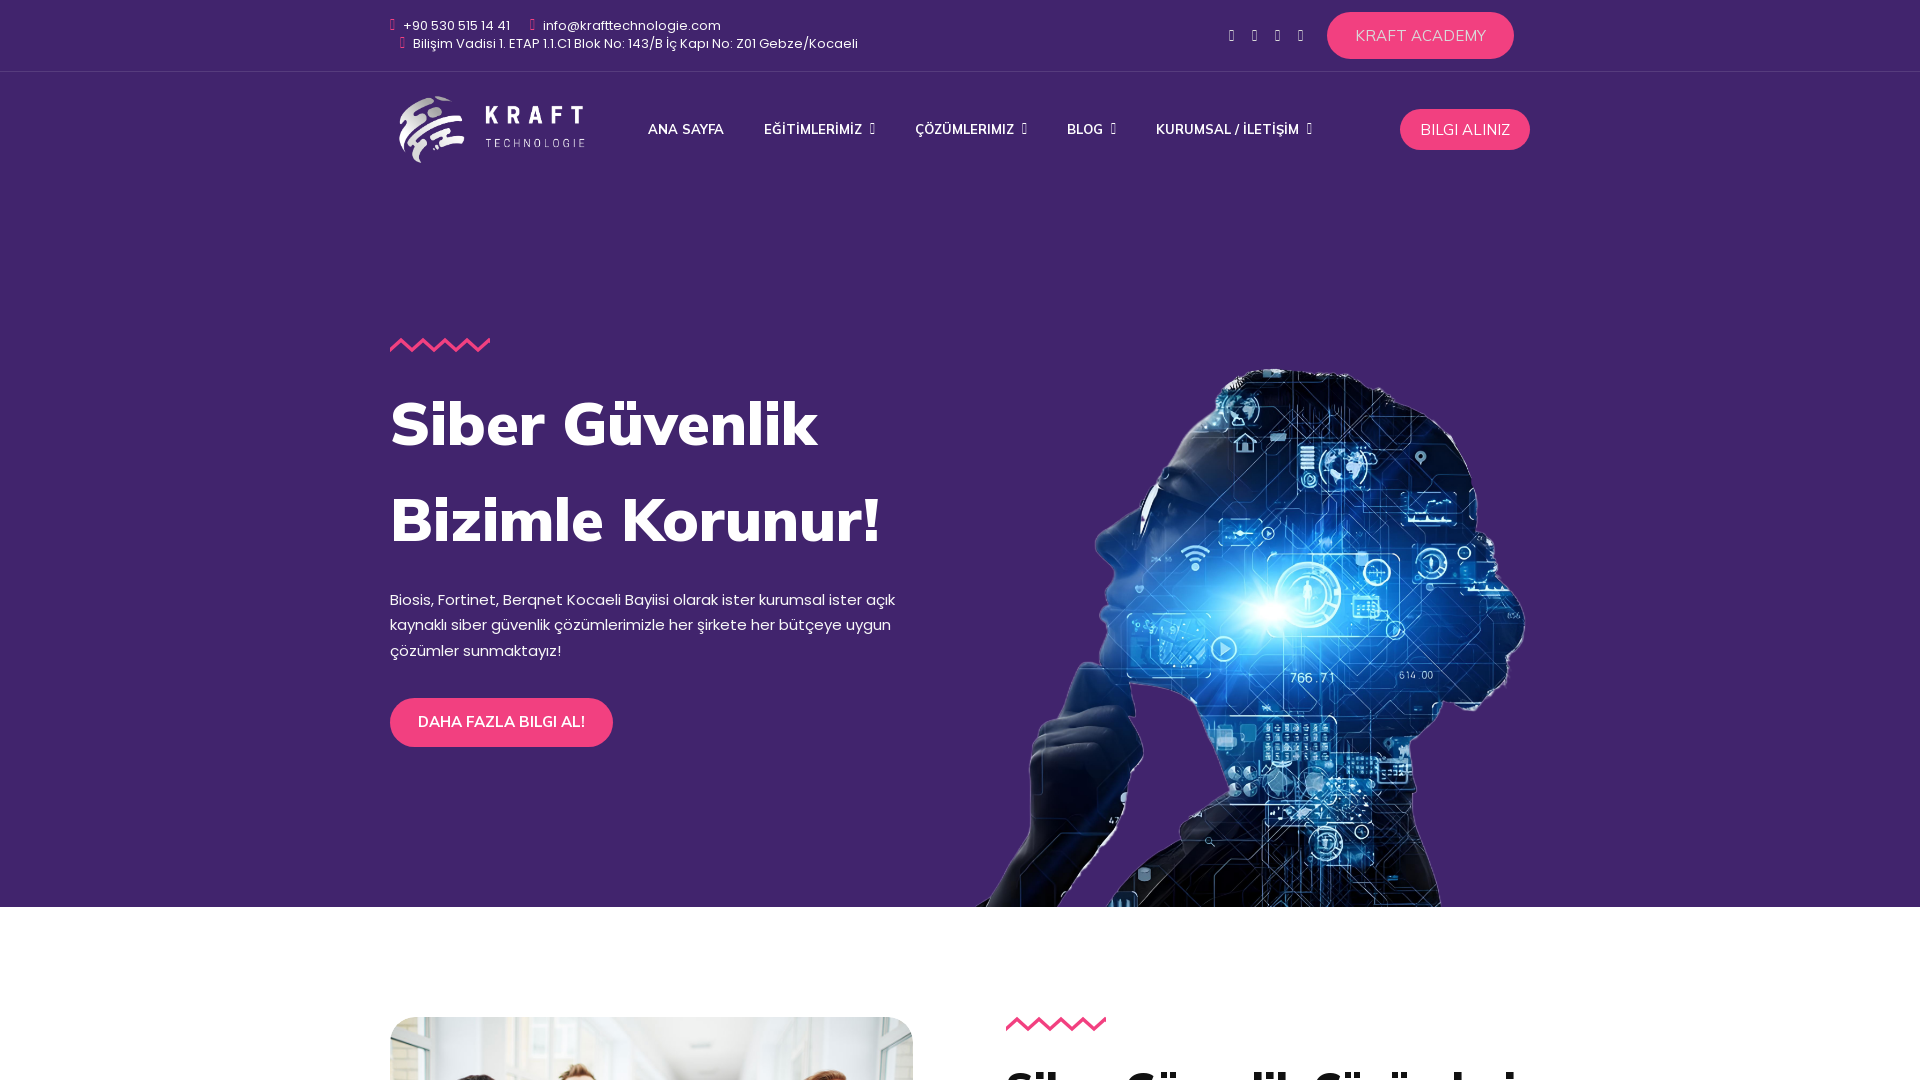